Tests filling out and submitting a contact form in the "Section of random stuff" on a complicated page with many elements, then validates successful submission.

Starting URL: https://www.ultimateqa.com/complicated-page/

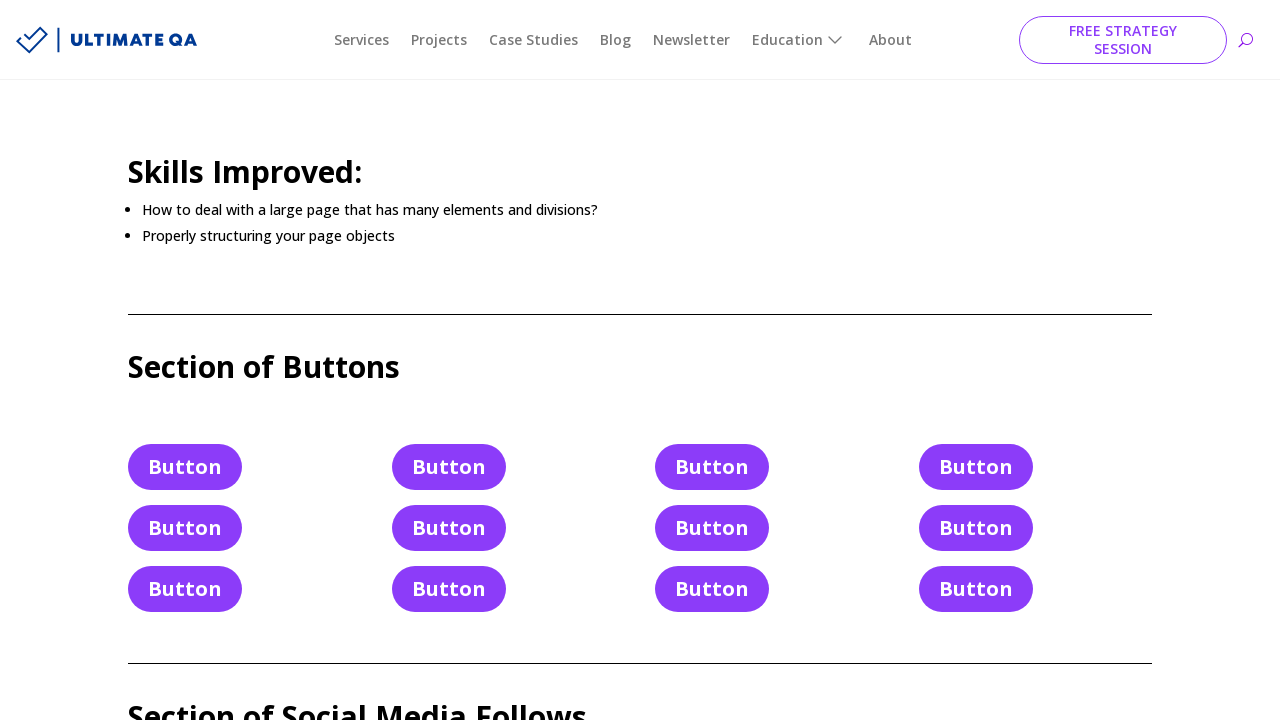

Page loaded and DOM content ready
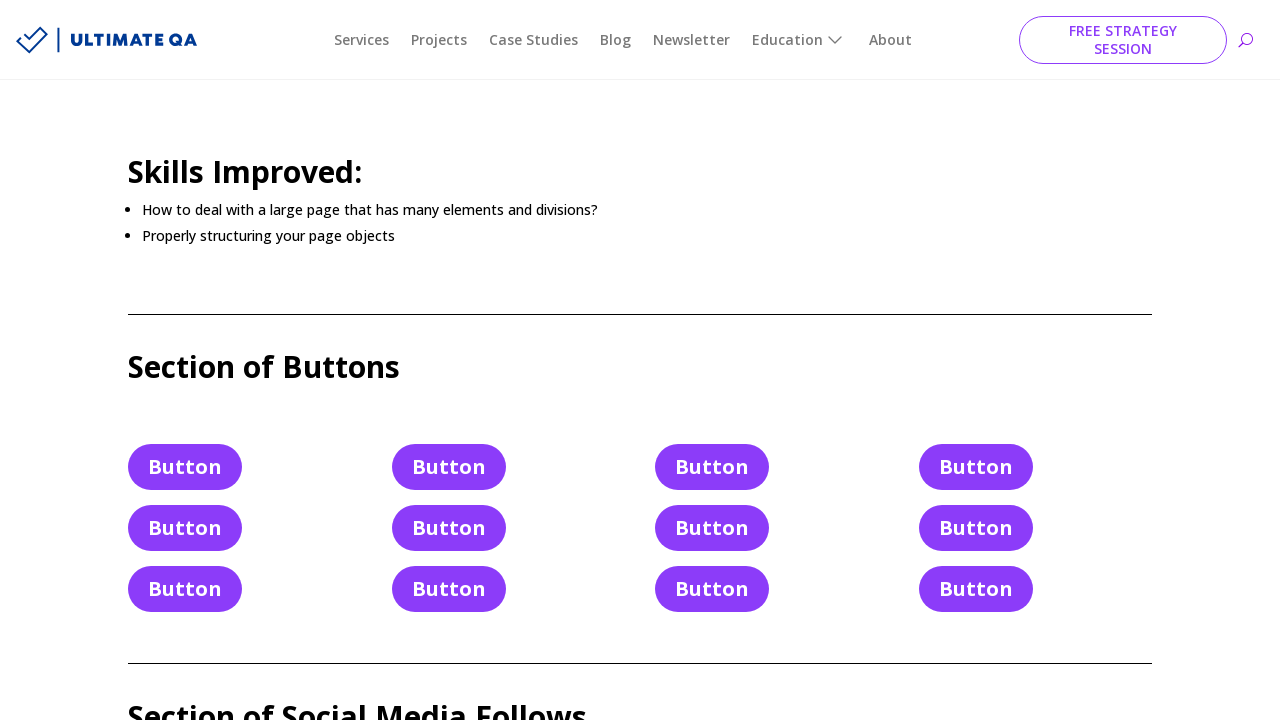

Filled contact name field with 'John Smith' on input[name='et_pb_contact_name_0']
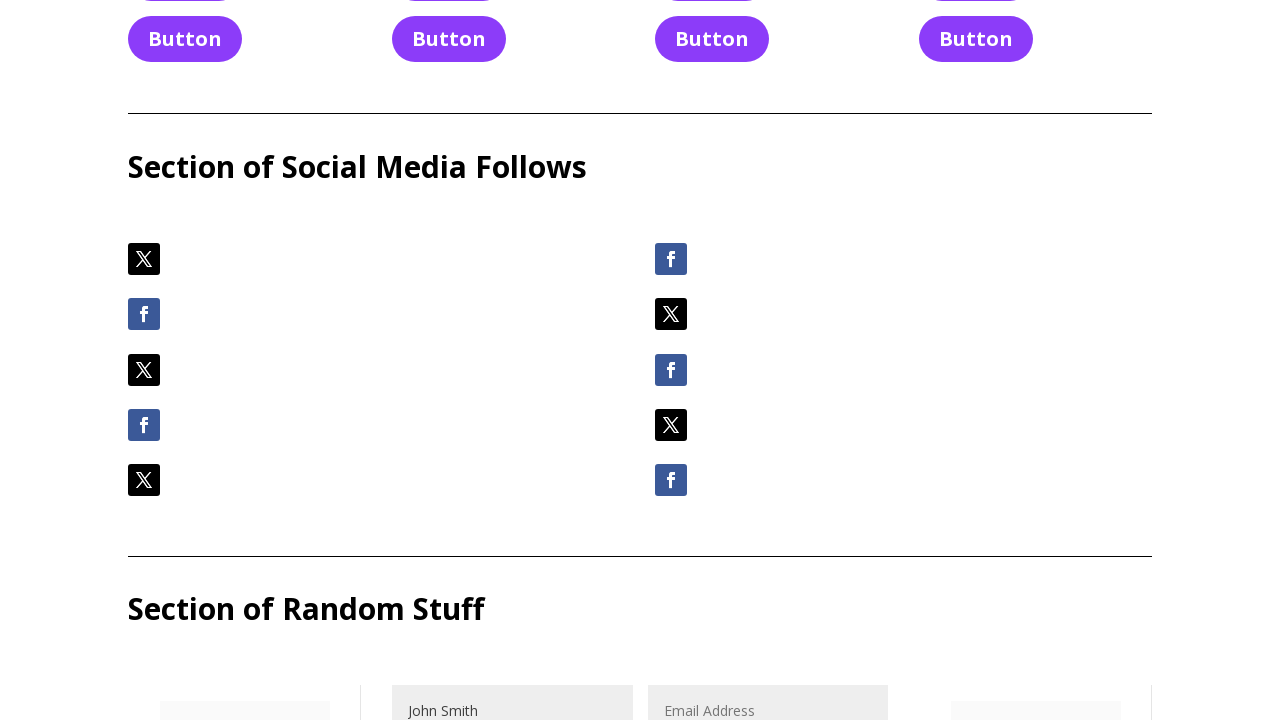

Filled contact email field with 'john.smith@example.com' on input[name='et_pb_contact_email_0']
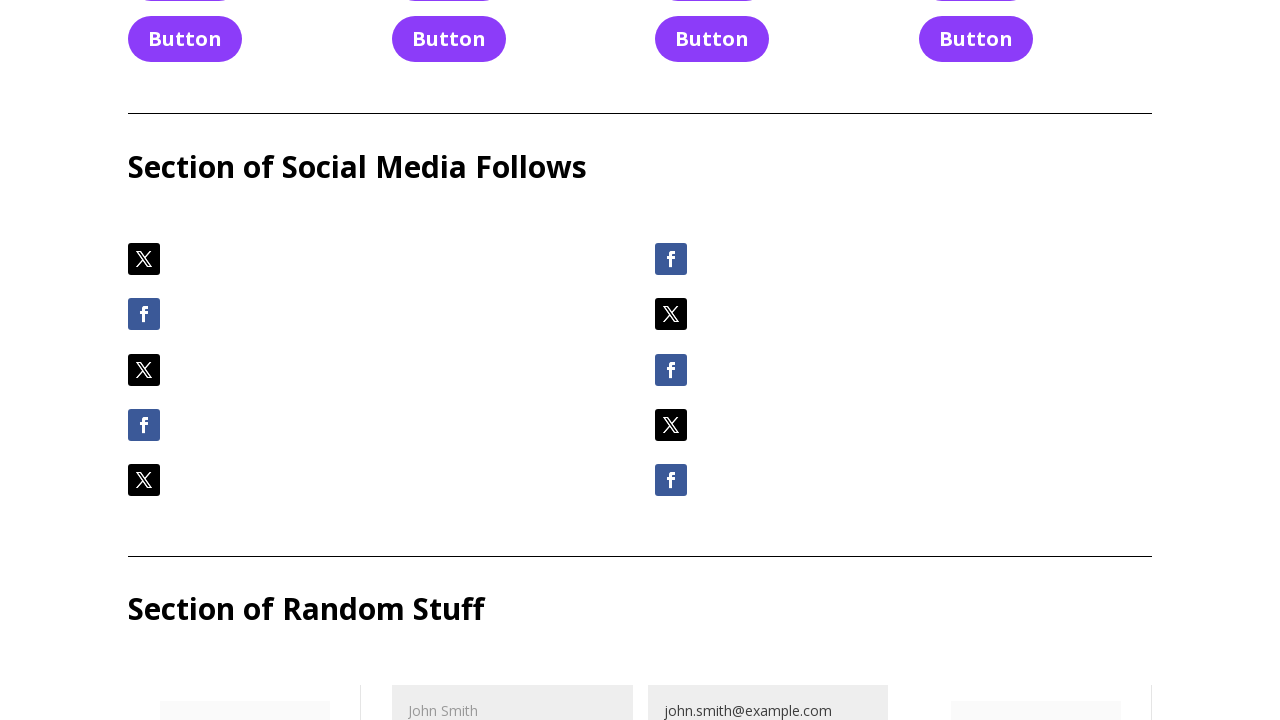

Filled contact message field with test message on textarea[name='et_pb_contact_message_0']
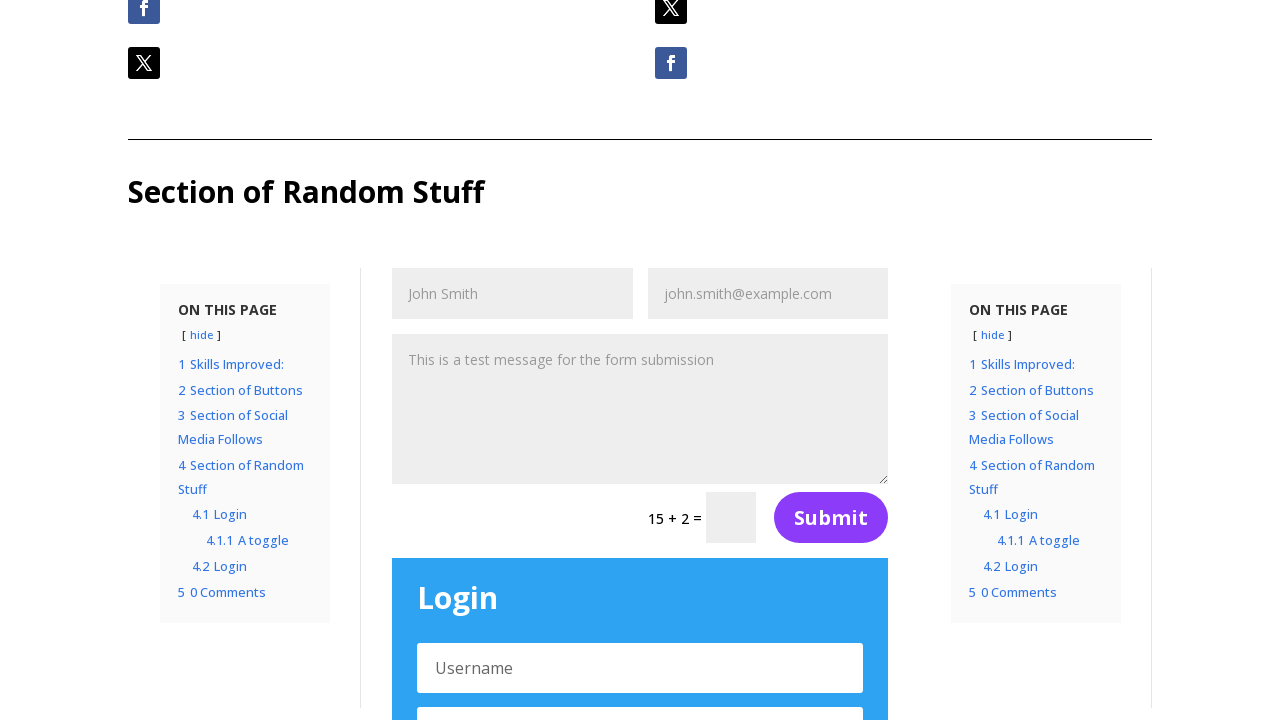

Clicked submit button to submit contact form at (831, 518) on button[name='et_builder_submit_button']
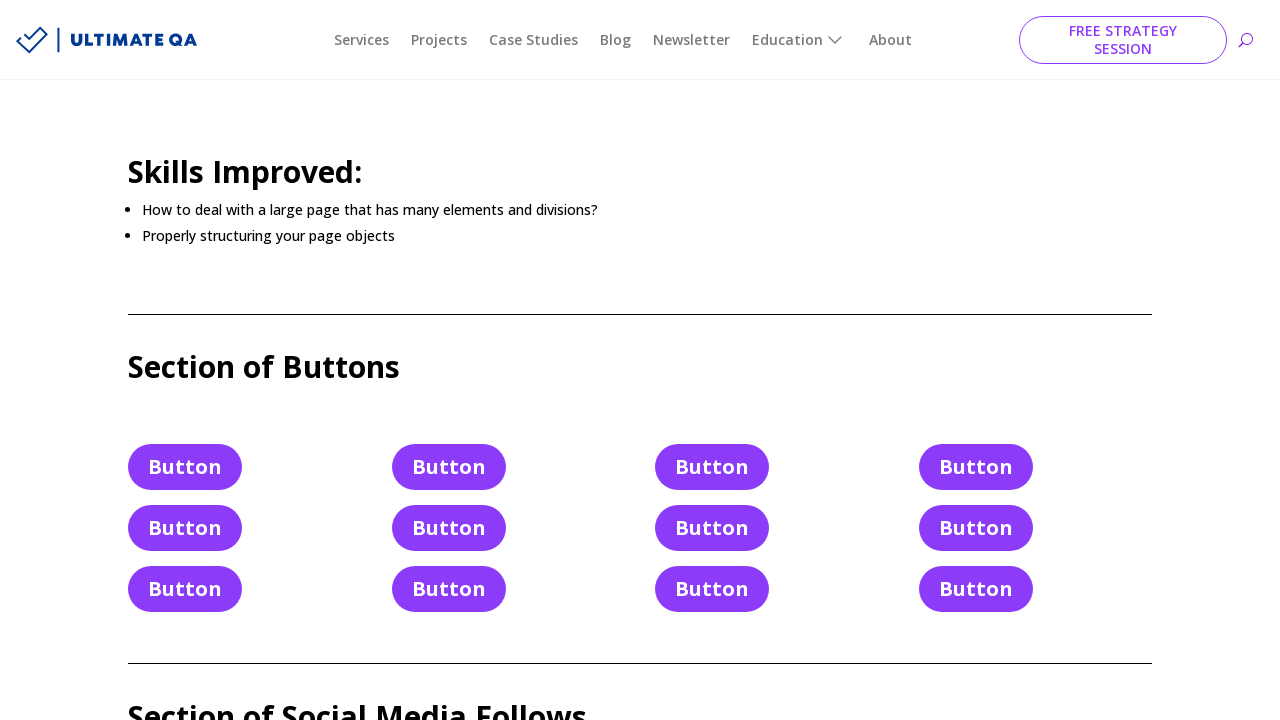

Form submission confirmation message appeared
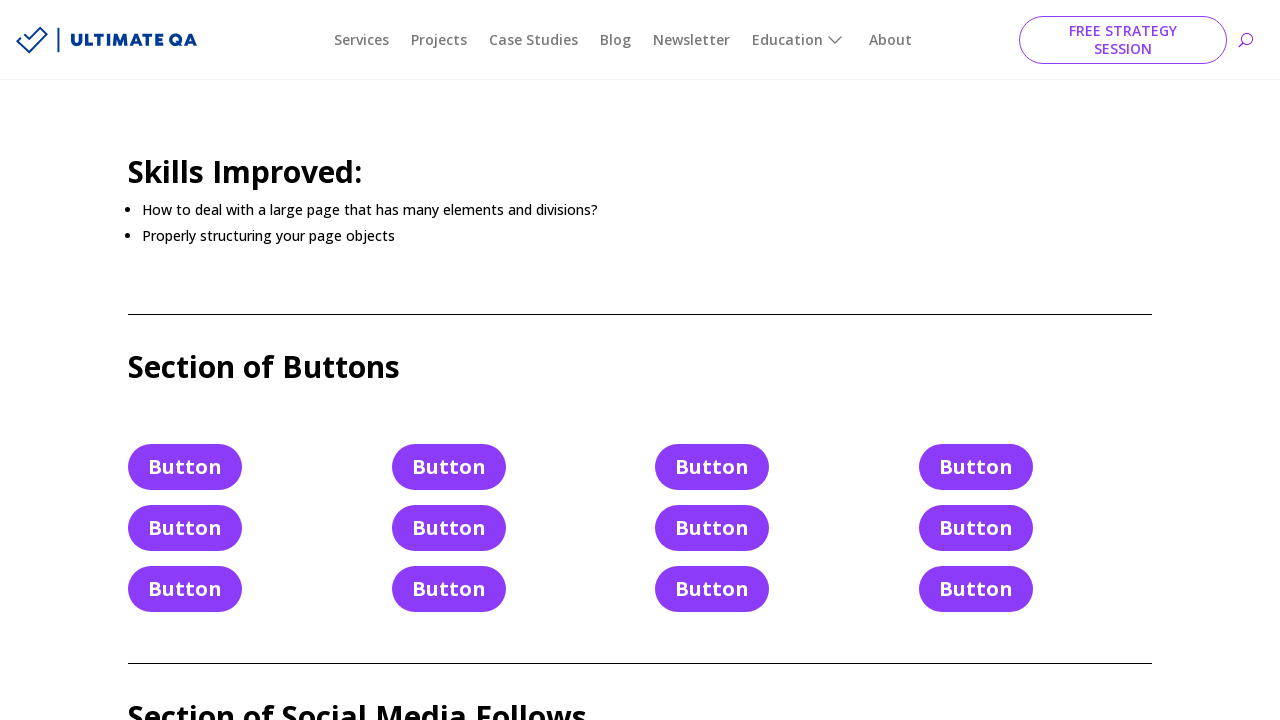

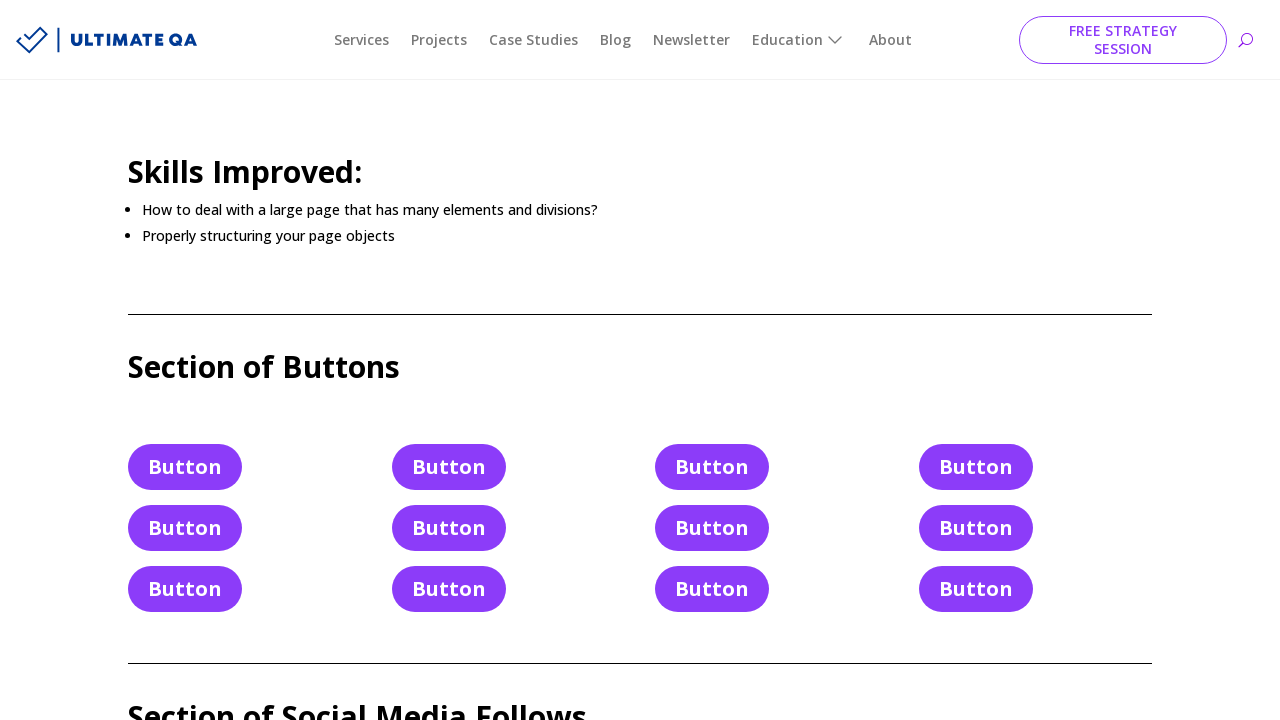